Tests unchecking checkboxes on a practice form after first checking them, using three different Playwright methods: locator+click, uncheck(), and locator+uncheck()

Starting URL: https://demoqa.com/automation-practice-form

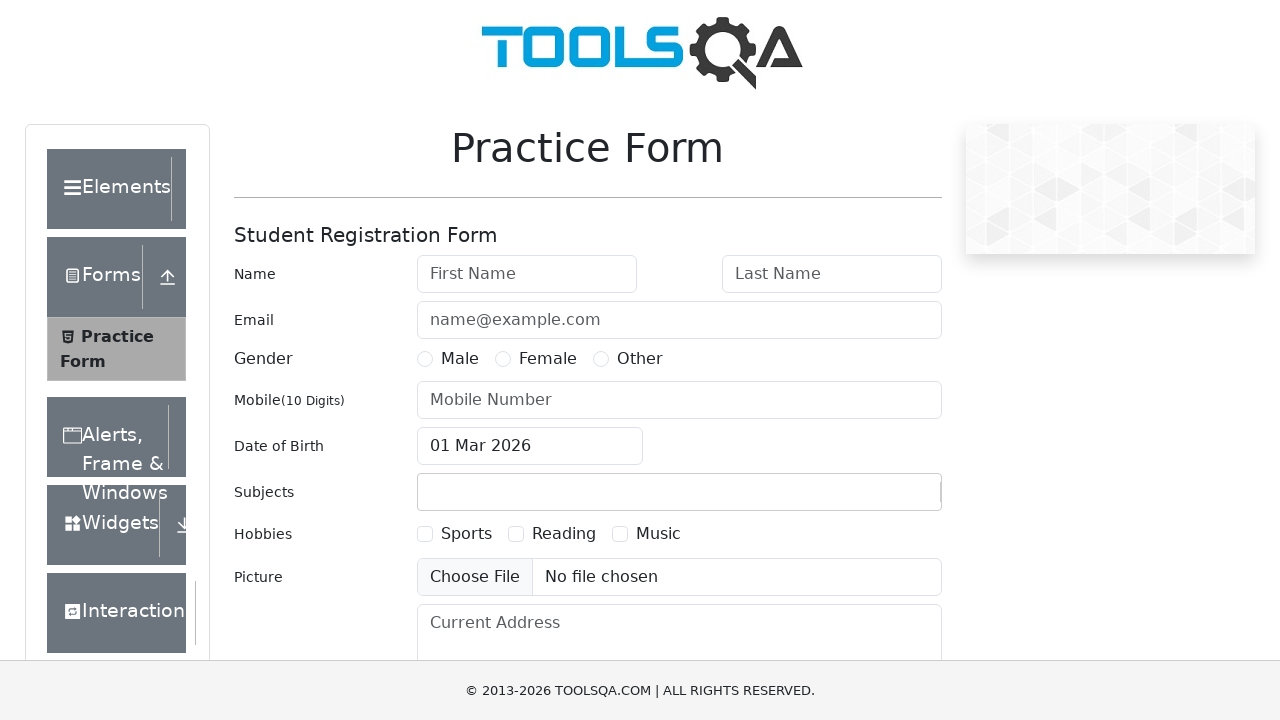

Checked Sports checkbox by clicking locator at (466, 534) on text=Sports
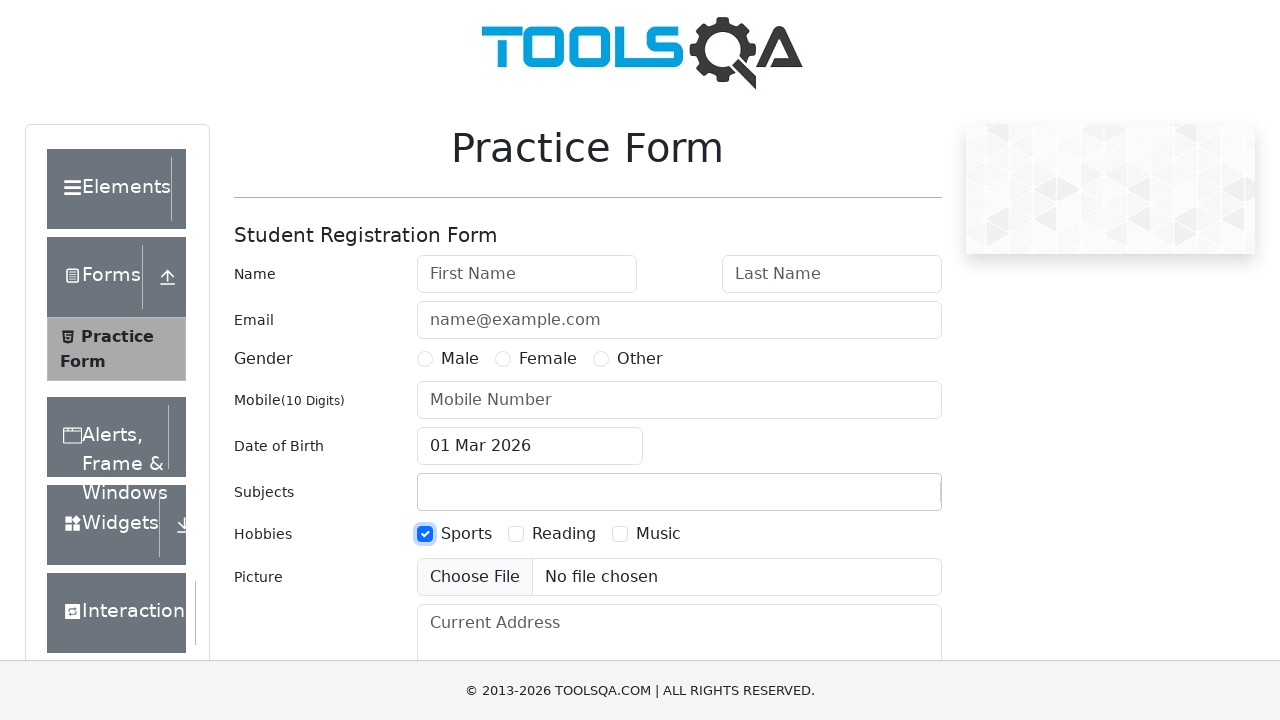

Checked Reading checkbox using check() method at (564, 534) on text=Reading
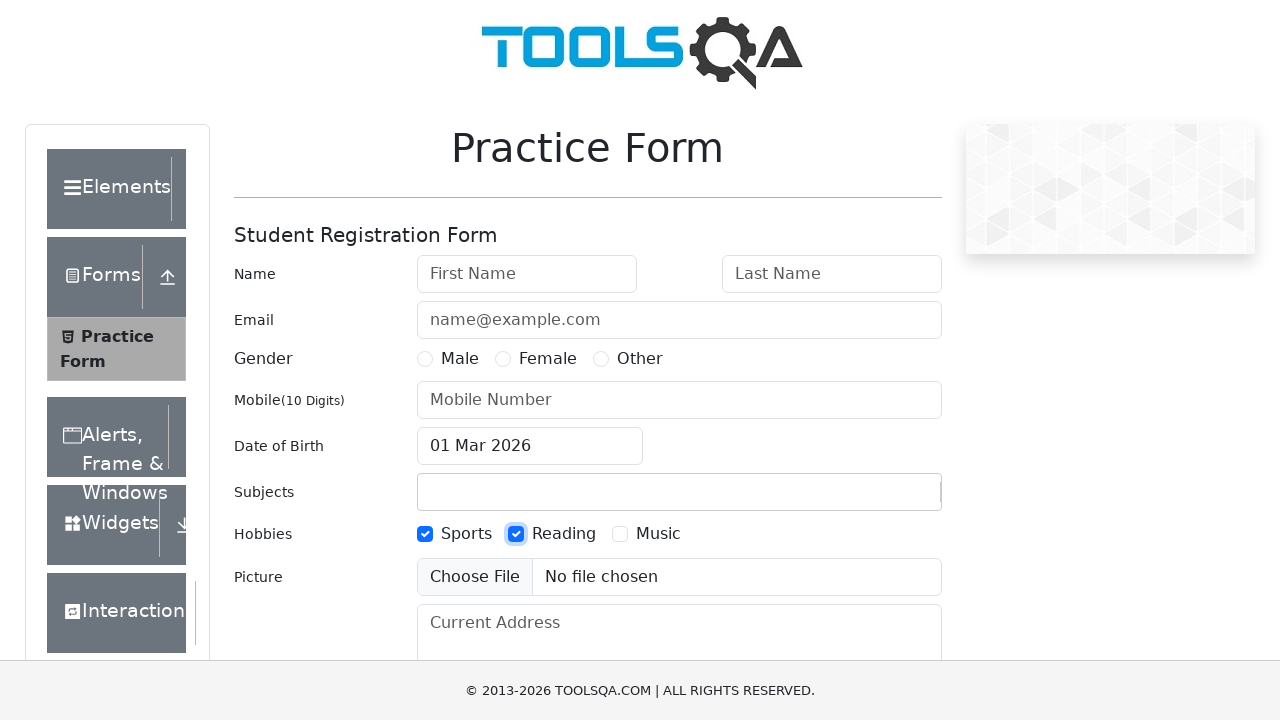

Checked Music checkbox using locator().check() at (658, 534) on text=Music
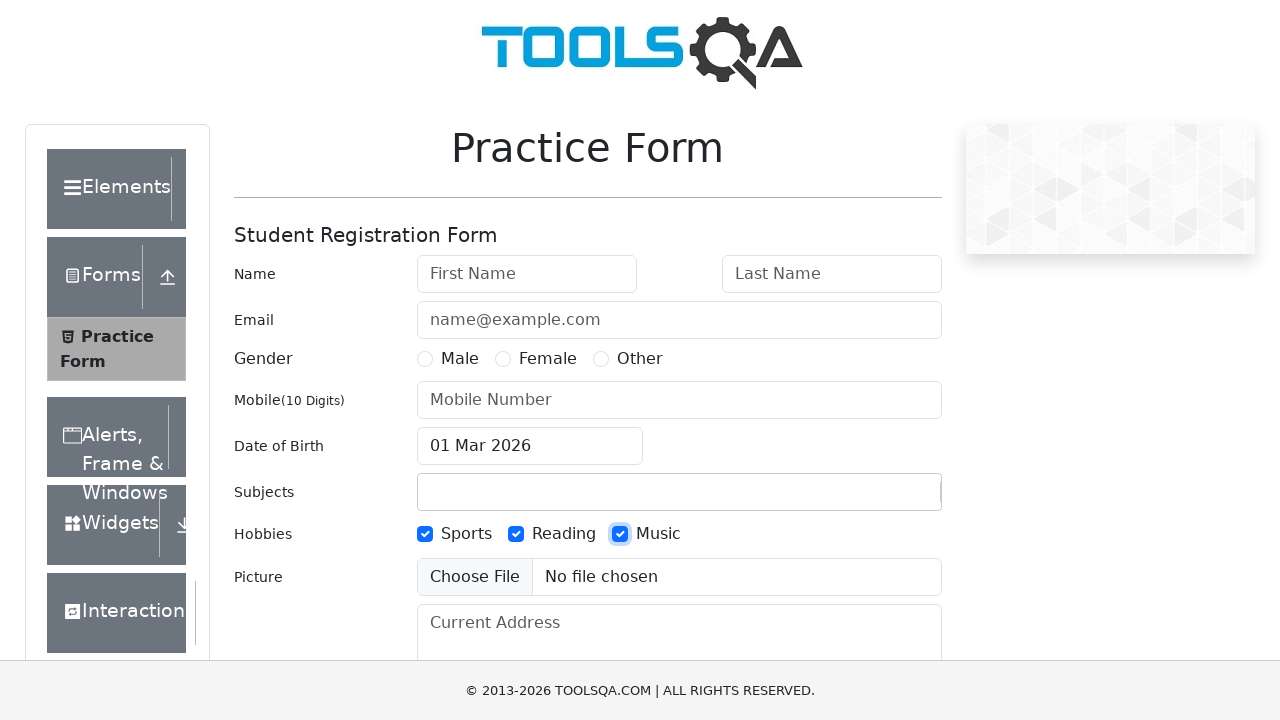

Unchecked Sports checkbox using locator().click() at (466, 534) on text=Sports
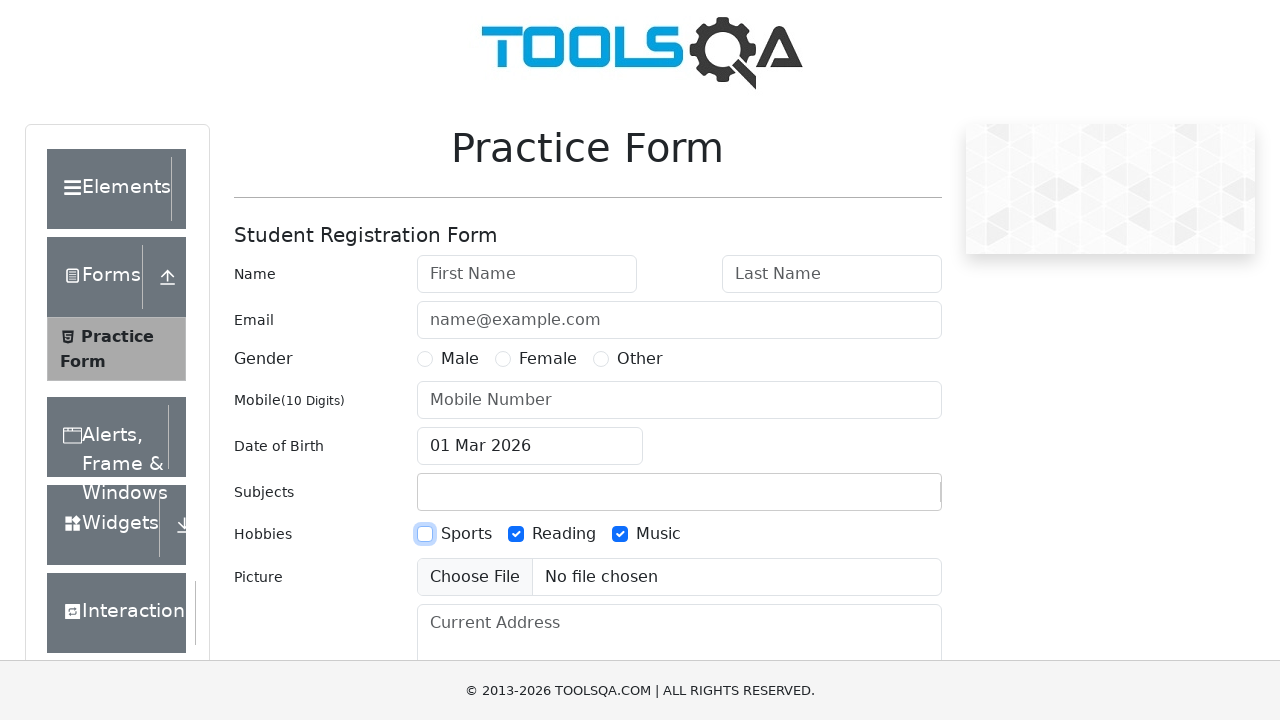

Unchecked Reading checkbox using uncheck() method at (564, 534) on text=Reading
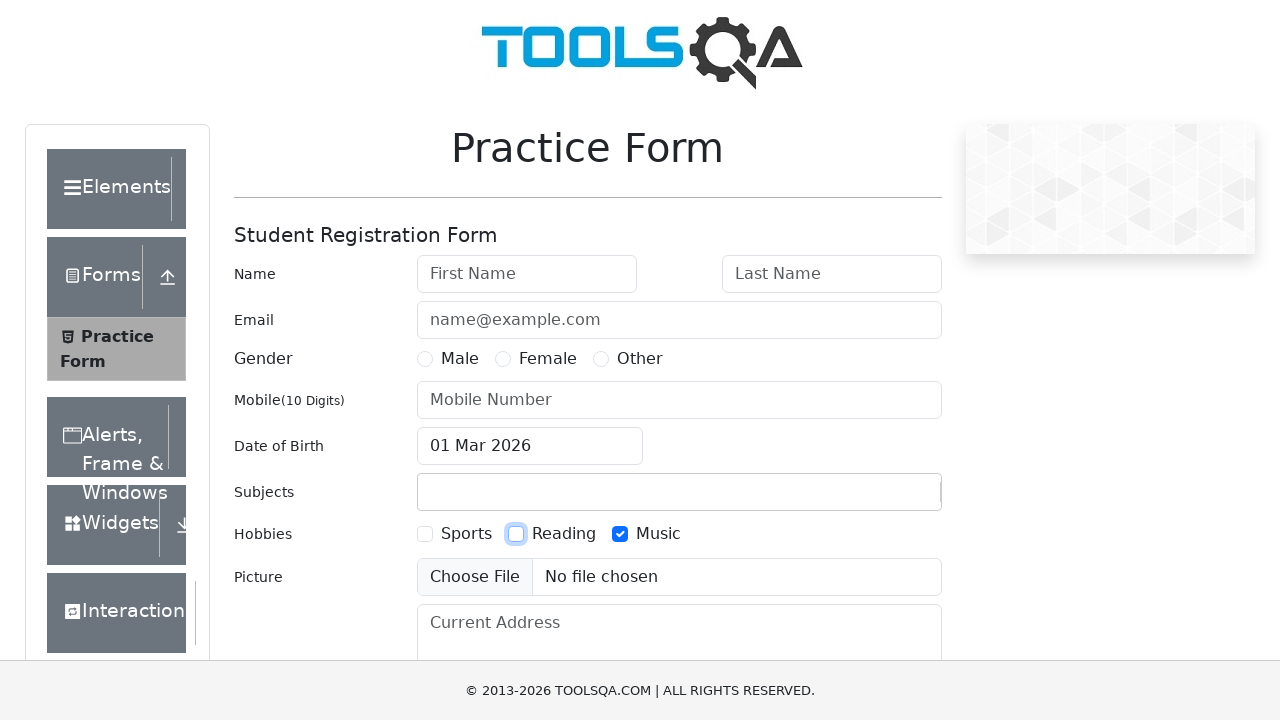

Unchecked Music checkbox using locator().uncheck() at (658, 534) on text=Music
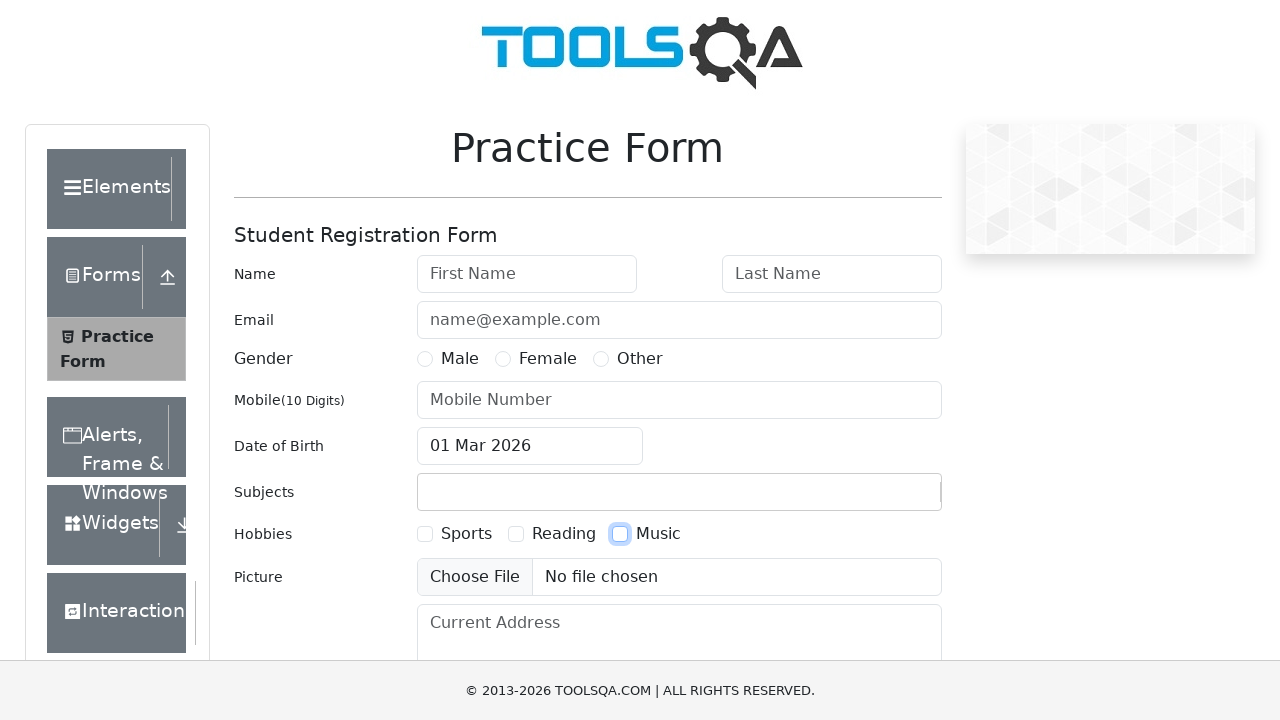

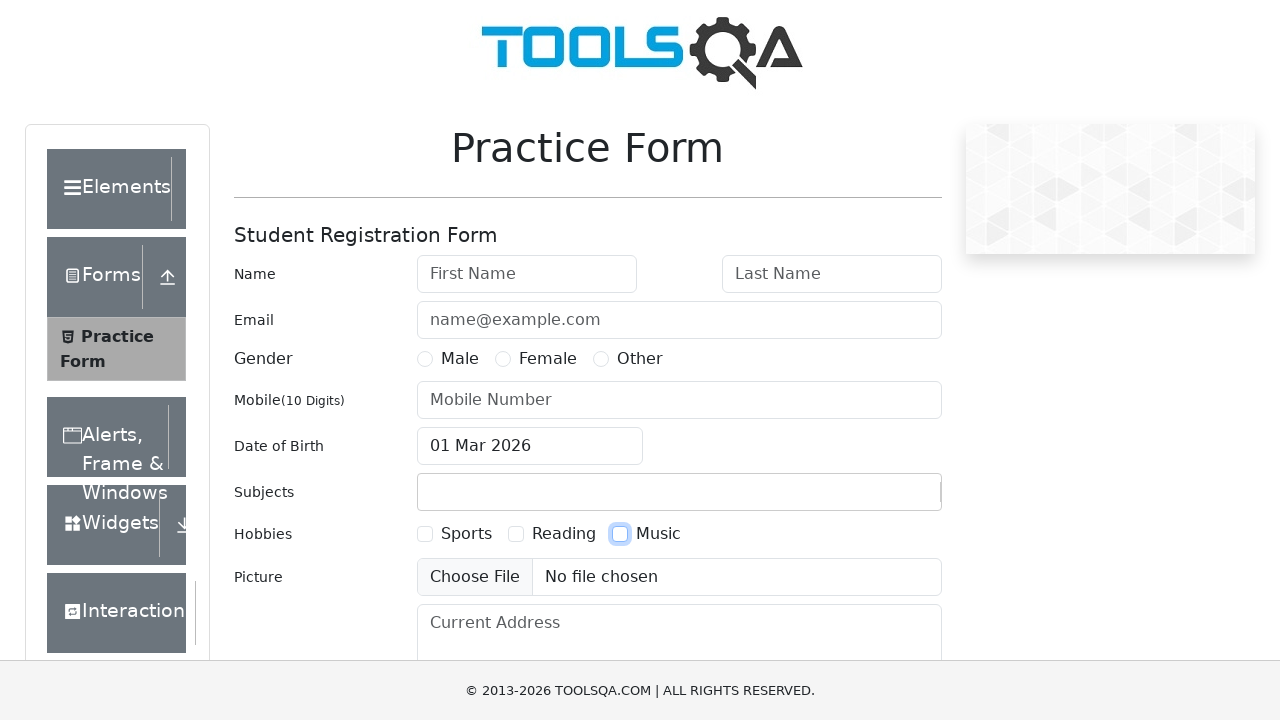